Tests navigation by clicking the home link from the inputs page and verifying the page title contains "Practice"

Starting URL: https://practice.cydeo.com/inputs

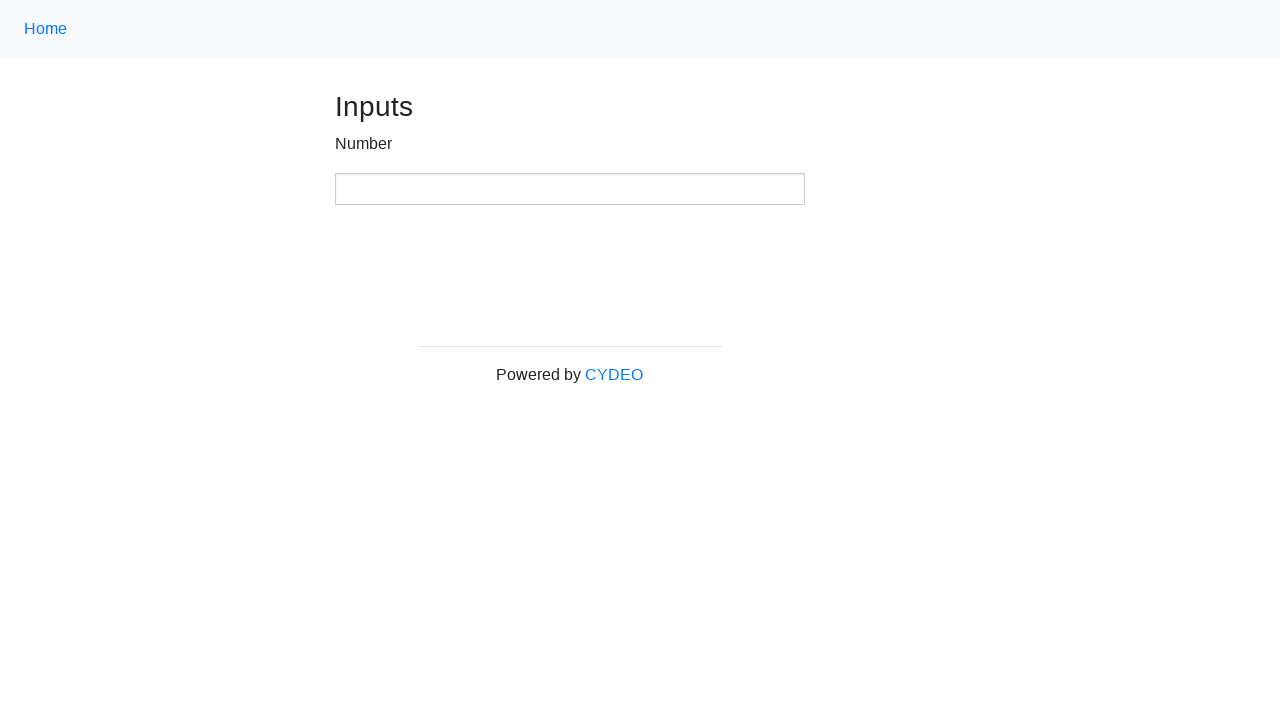

Clicked the home navigation link at (46, 29) on .nav-link
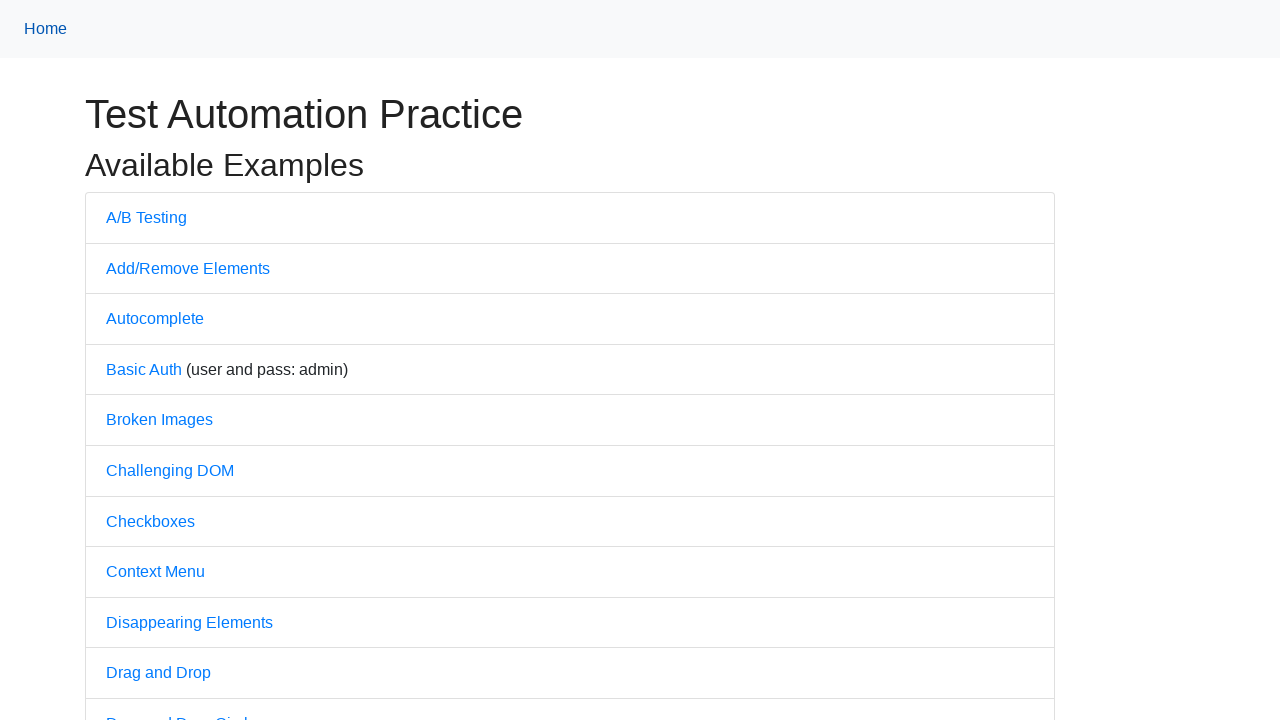

Page loaded (domcontentloaded state reached)
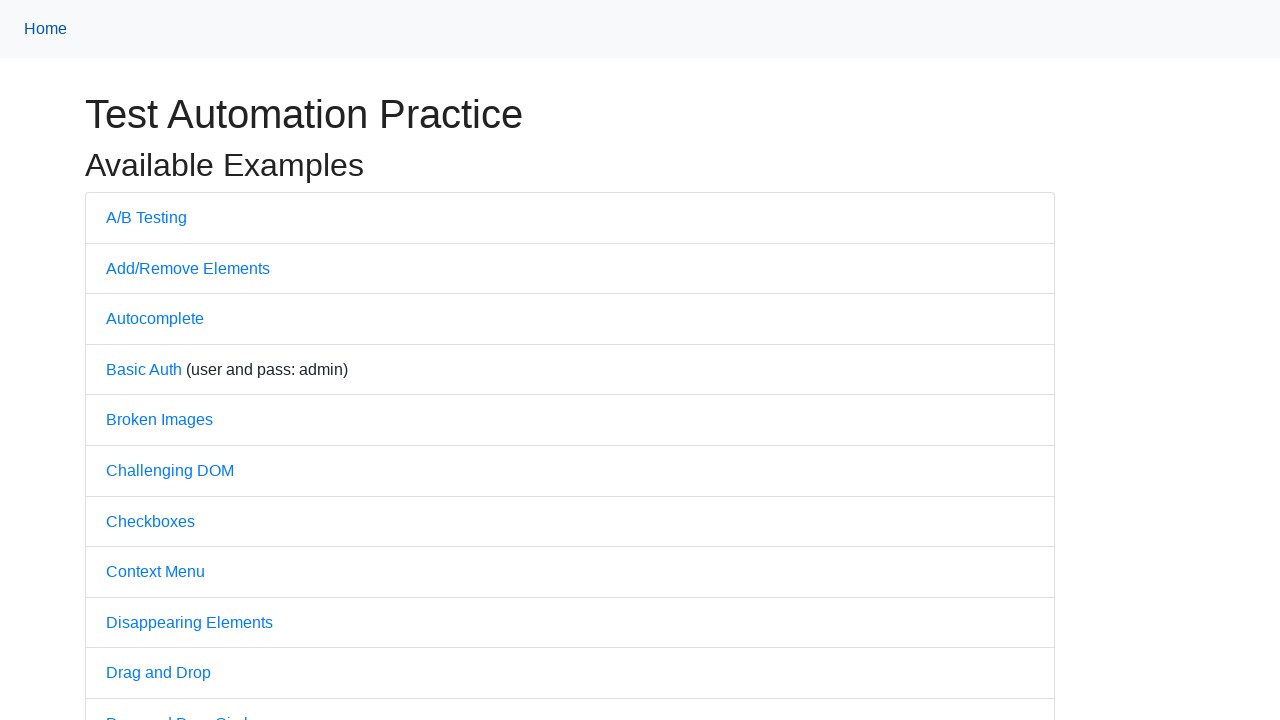

Verified page title contains 'Practice'
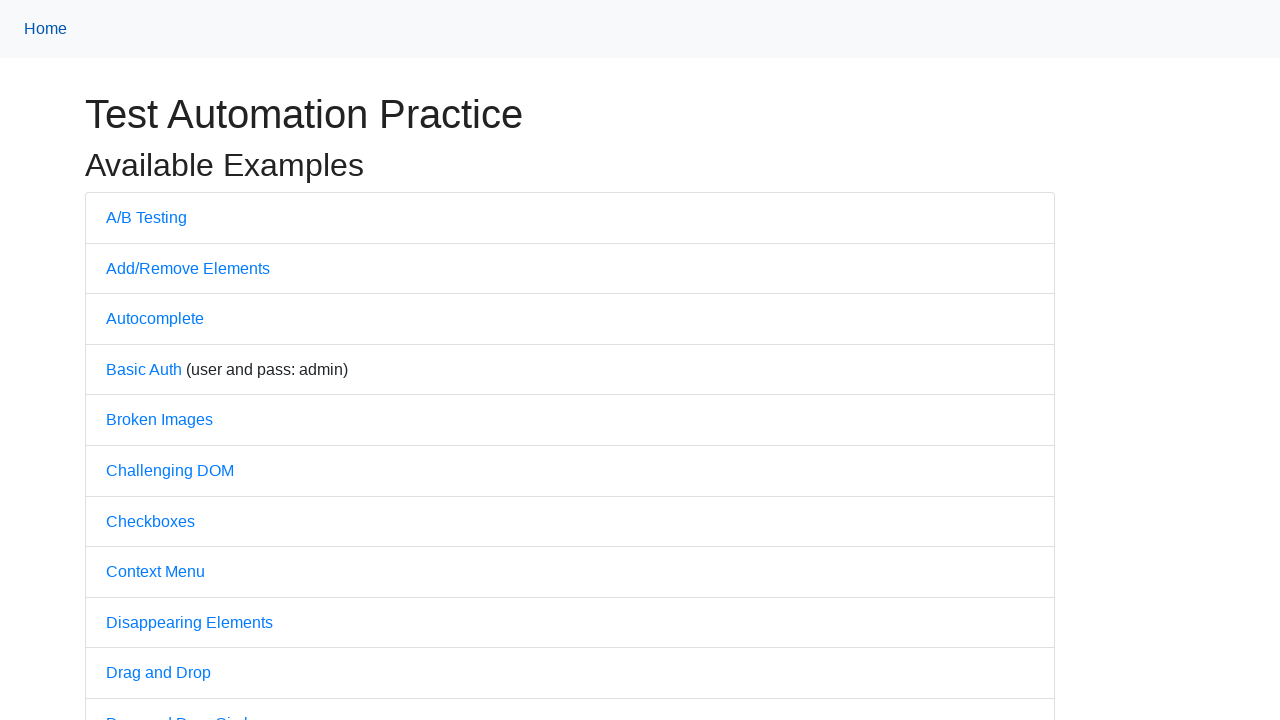

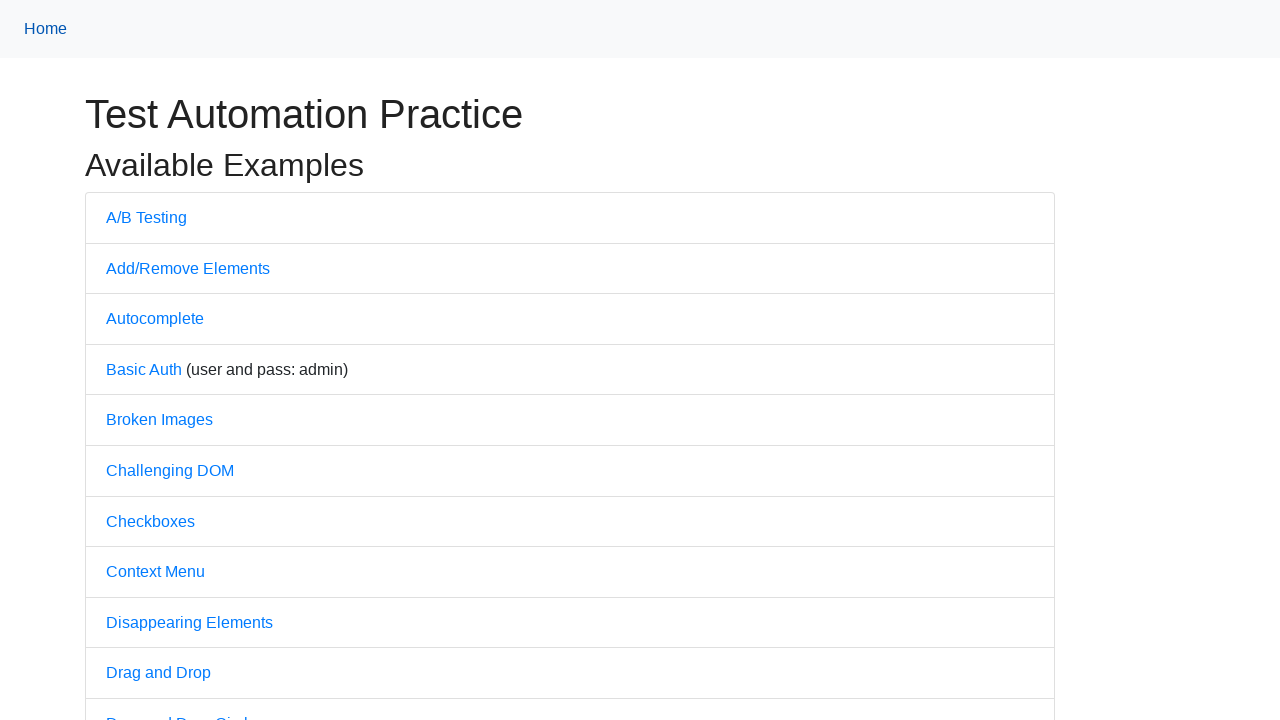